Tests that edits are cancelled when pressing Escape key

Starting URL: https://demo.playwright.dev/todomvc

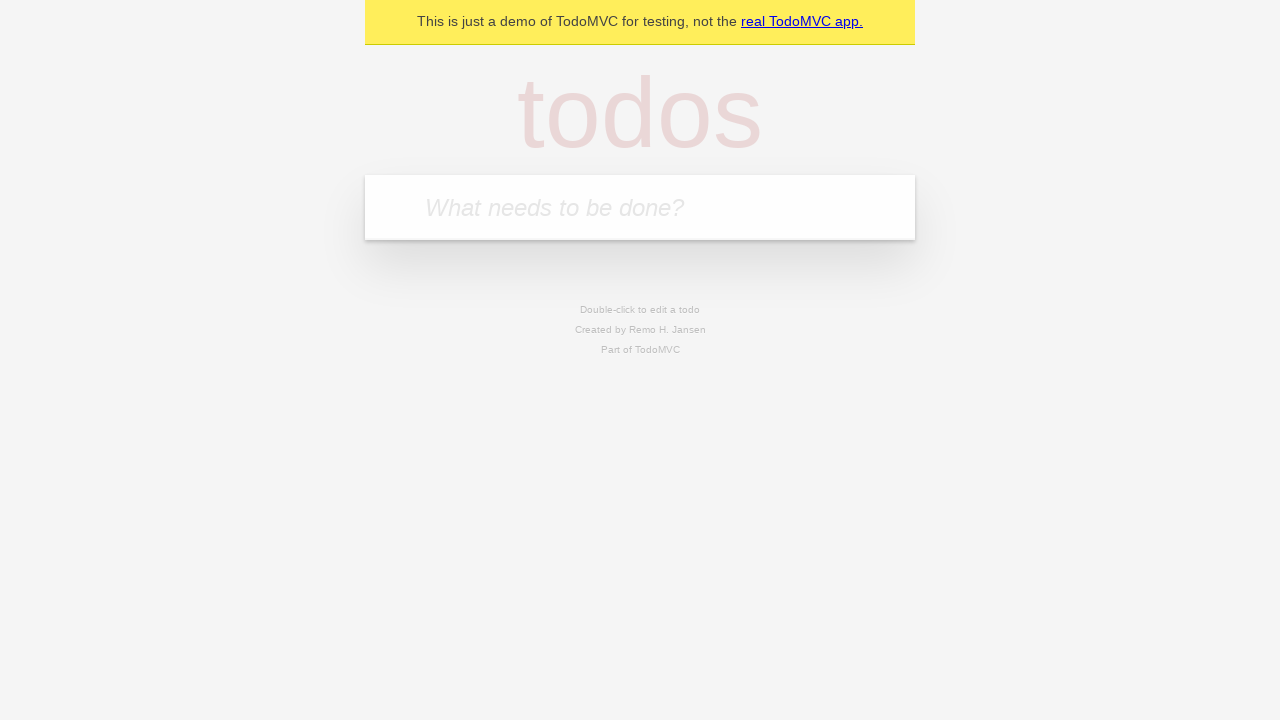

Filled todo input with 'buy some cheese' on internal:attr=[placeholder="What needs to be done?"i]
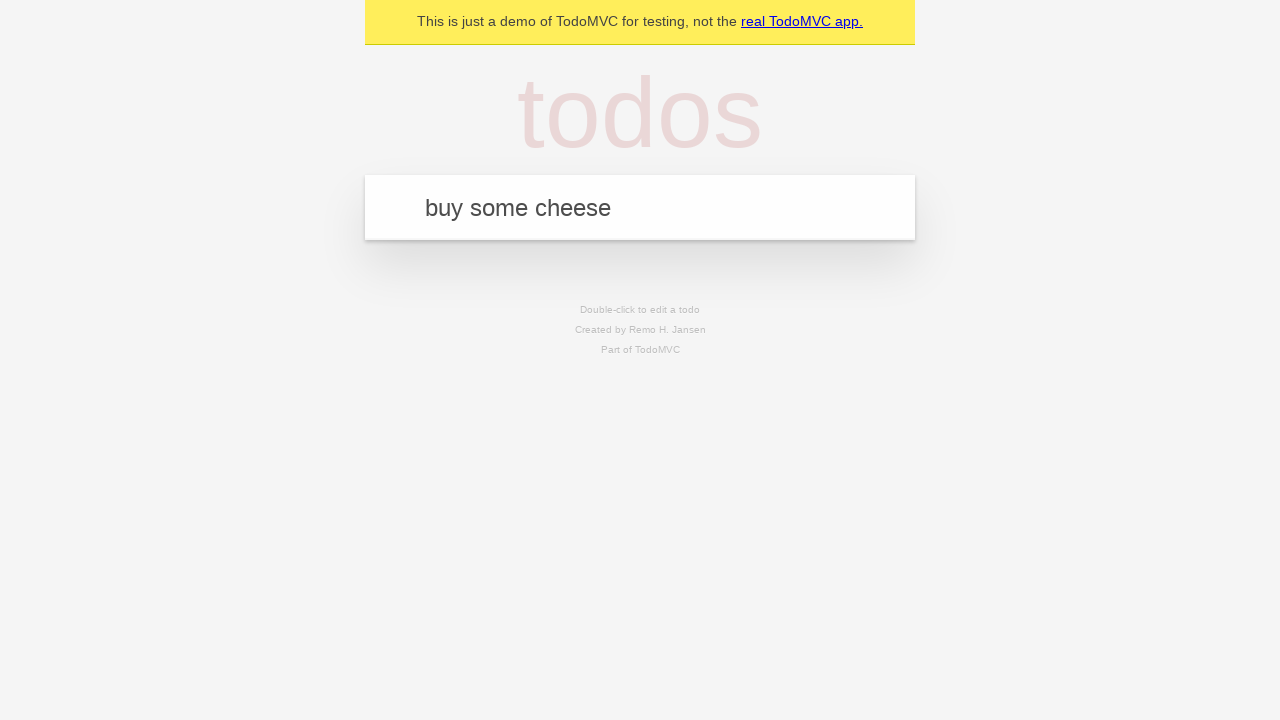

Pressed Enter to create first todo item on internal:attr=[placeholder="What needs to be done?"i]
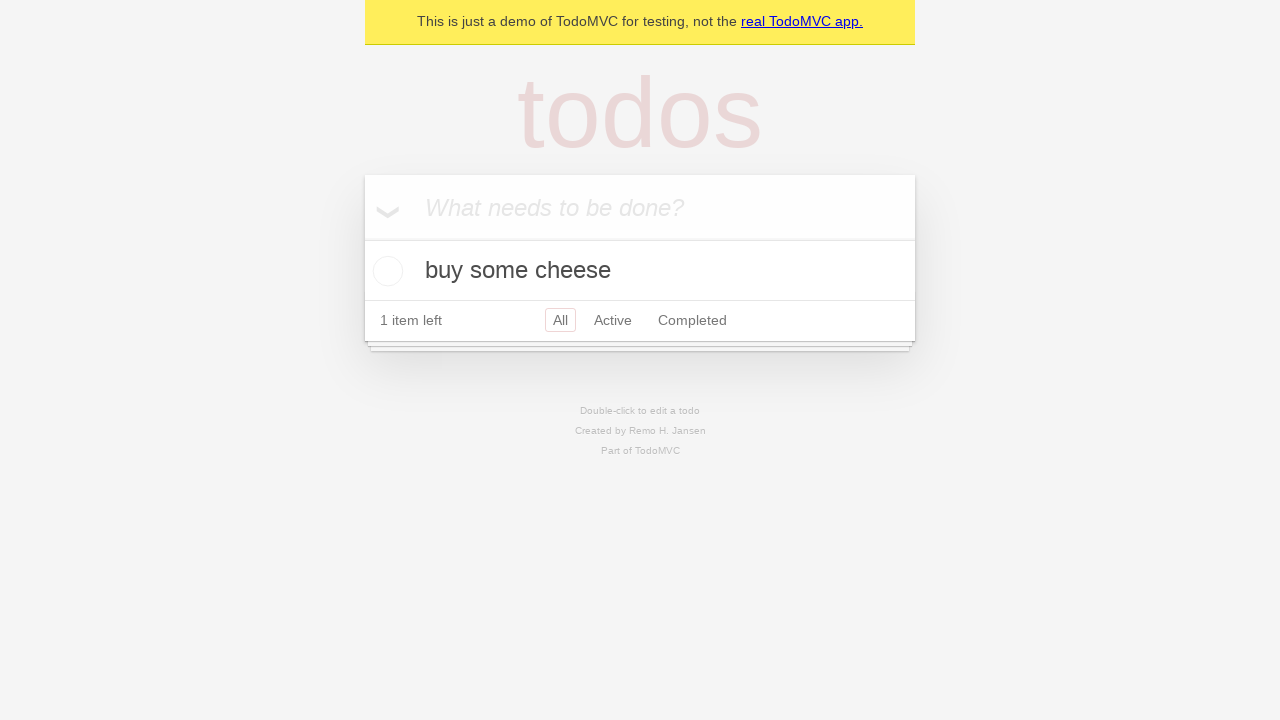

Filled todo input with 'feed the cat' on internal:attr=[placeholder="What needs to be done?"i]
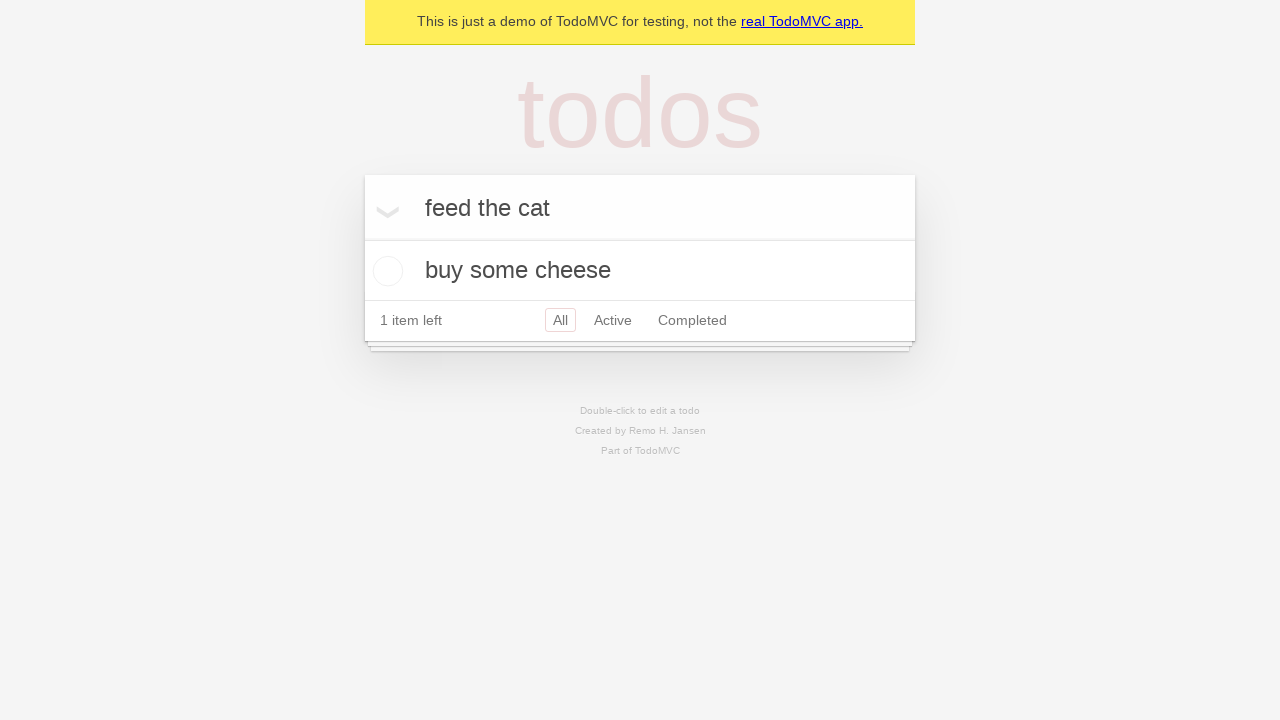

Pressed Enter to create second todo item on internal:attr=[placeholder="What needs to be done?"i]
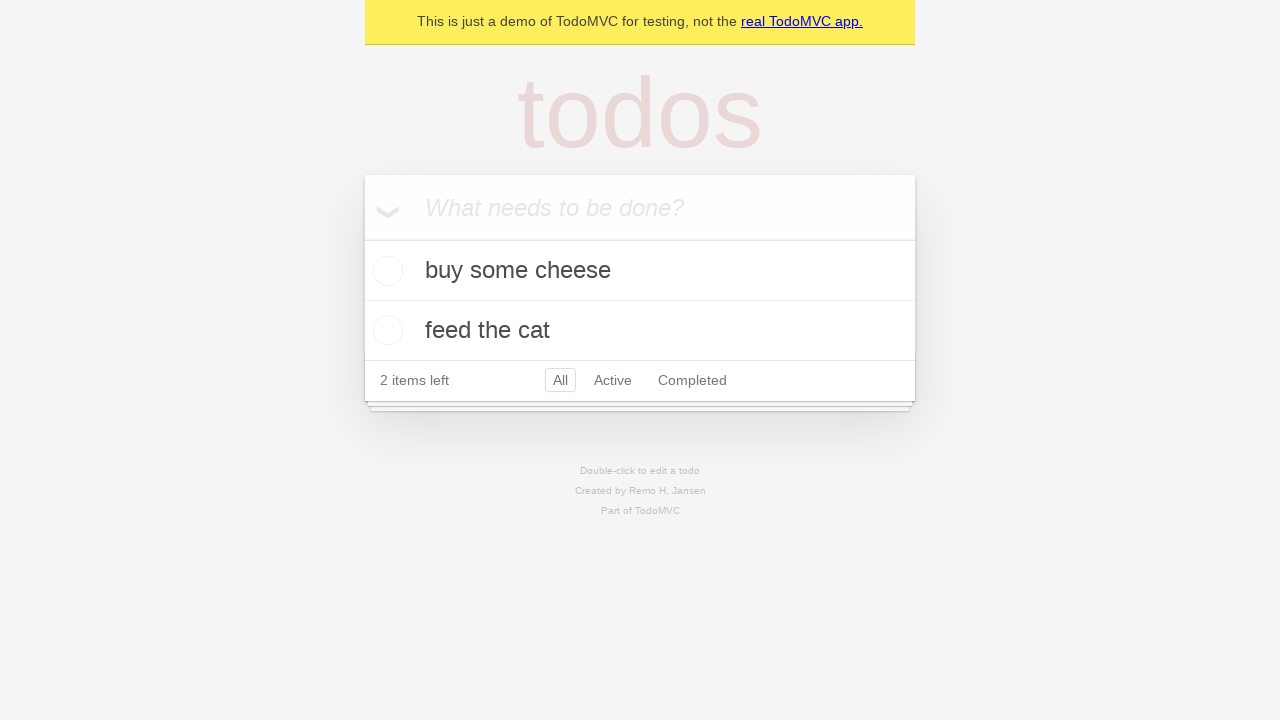

Filled todo input with 'book a doctors appointment' on internal:attr=[placeholder="What needs to be done?"i]
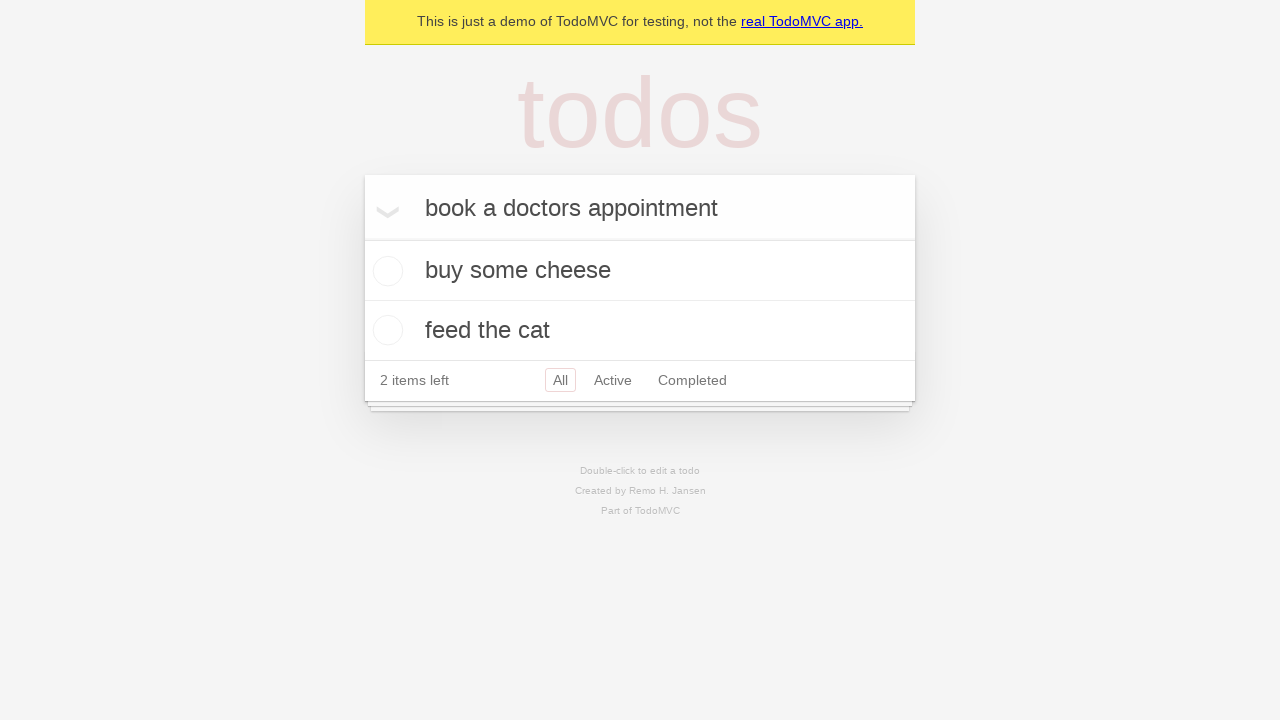

Pressed Enter to create third todo item on internal:attr=[placeholder="What needs to be done?"i]
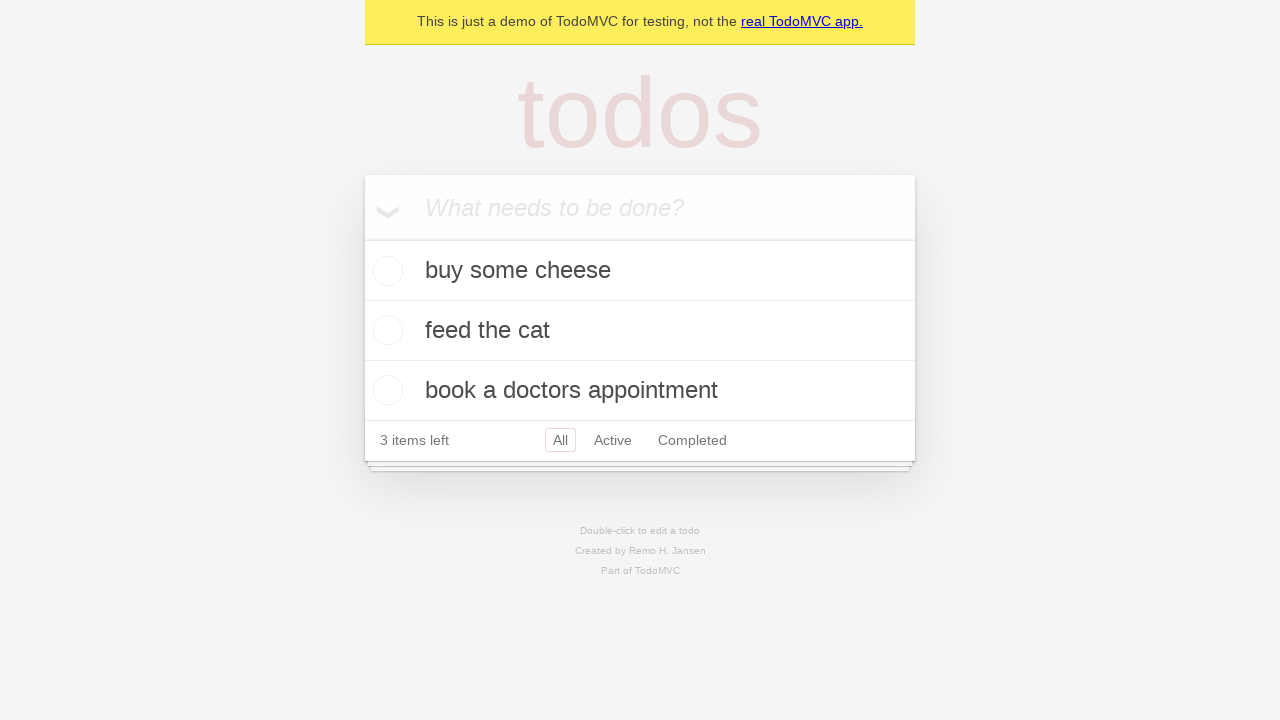

Double-clicked second todo item to enter edit mode at (640, 331) on internal:testid=[data-testid="todo-item"s] >> nth=1
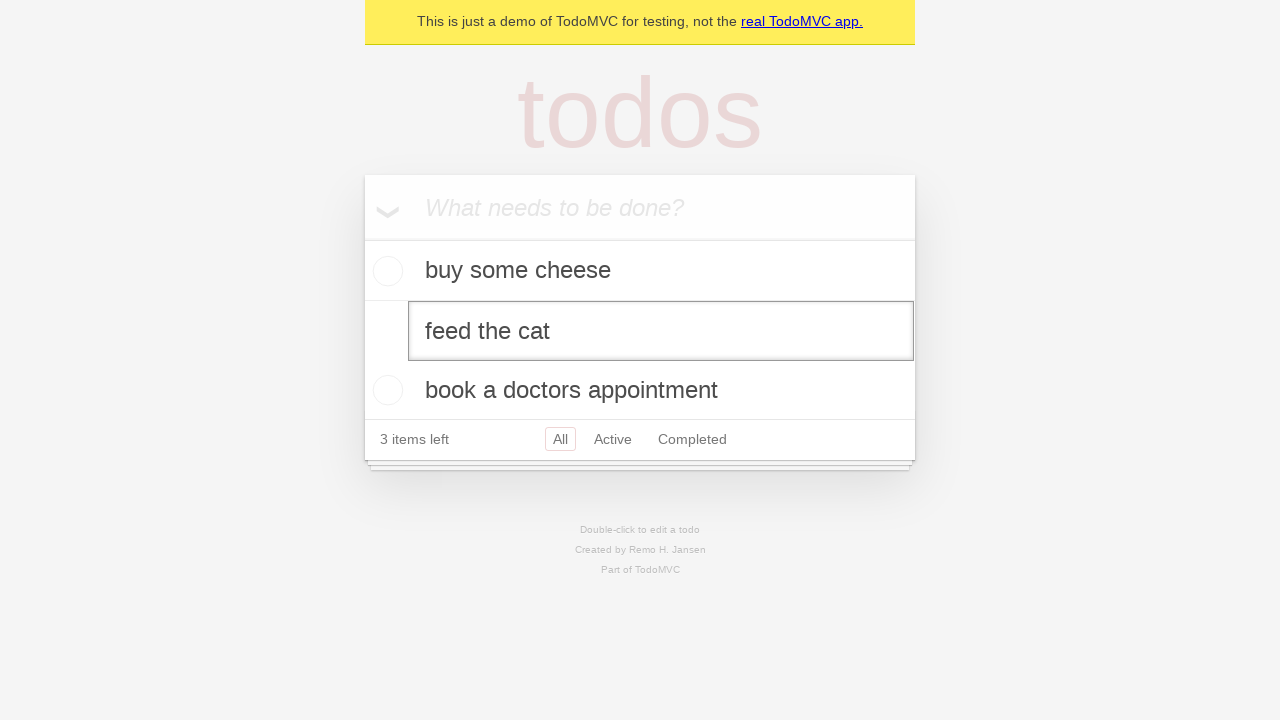

Filled edit textbox with 'buy some sausages' on internal:testid=[data-testid="todo-item"s] >> nth=1 >> internal:role=textbox[nam
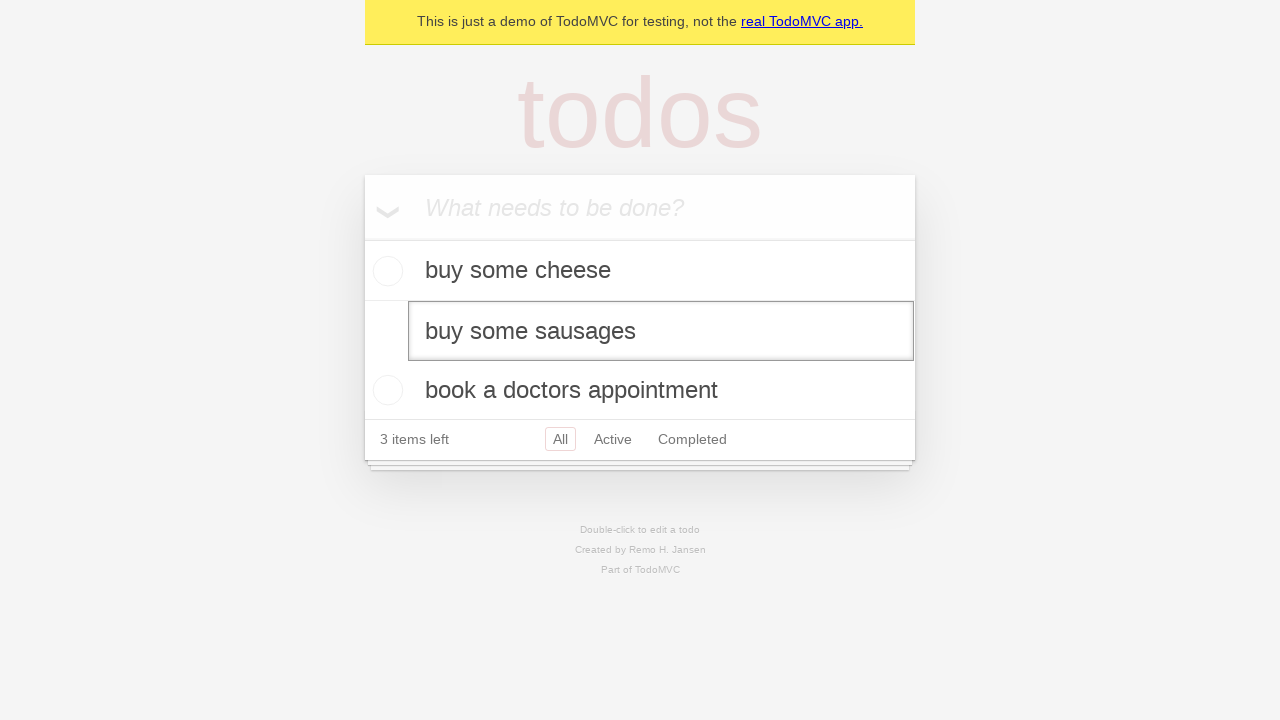

Pressed Escape to cancel edit and revert changes on internal:testid=[data-testid="todo-item"s] >> nth=1 >> internal:role=textbox[nam
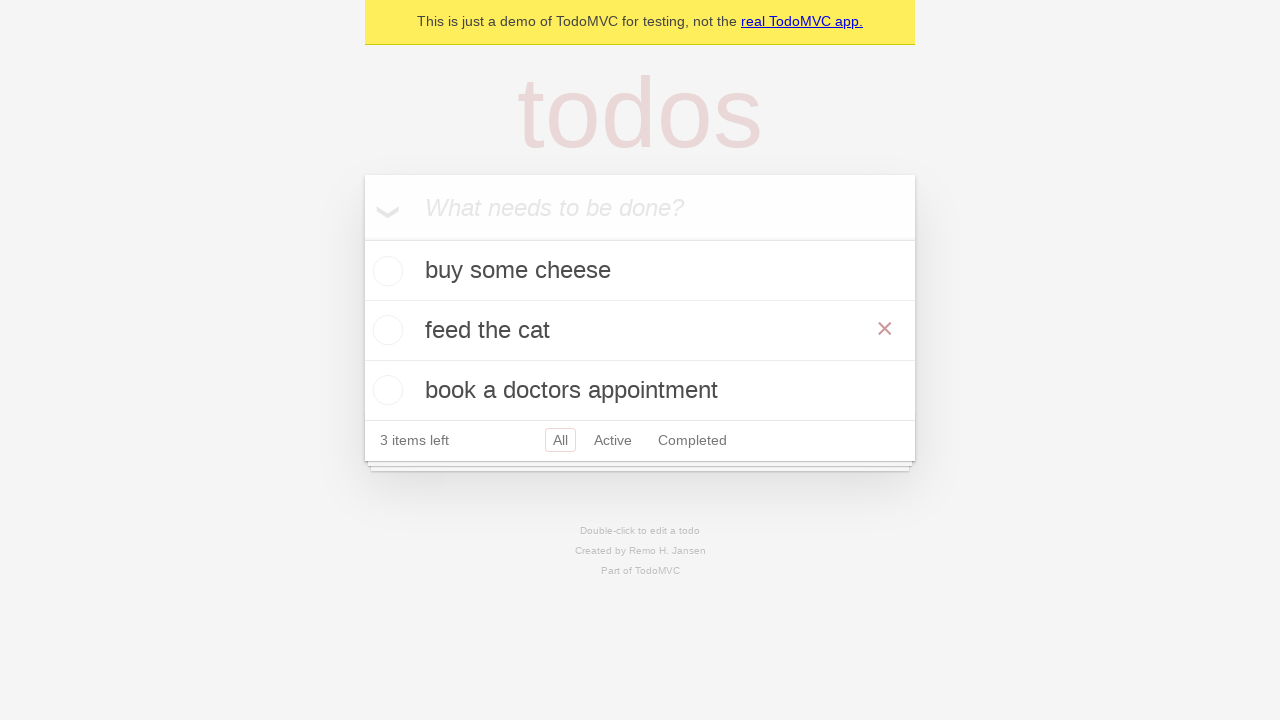

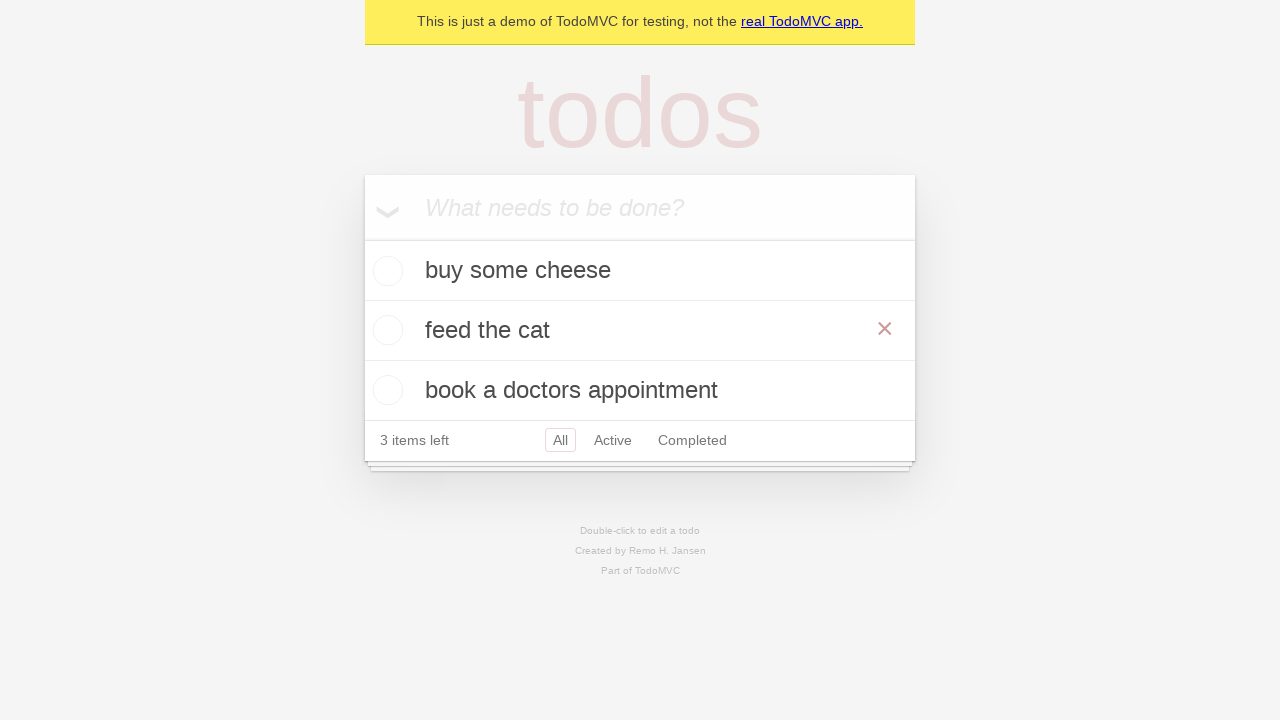